Tests mouse click-and-hold and release actions on a demo application by navigating to the Mouse Actions section, clicking on Click & Hold option, and performing click-hold-release on a circle element.

Starting URL: https://demoapps.qspiders.com/ui?scenario=1

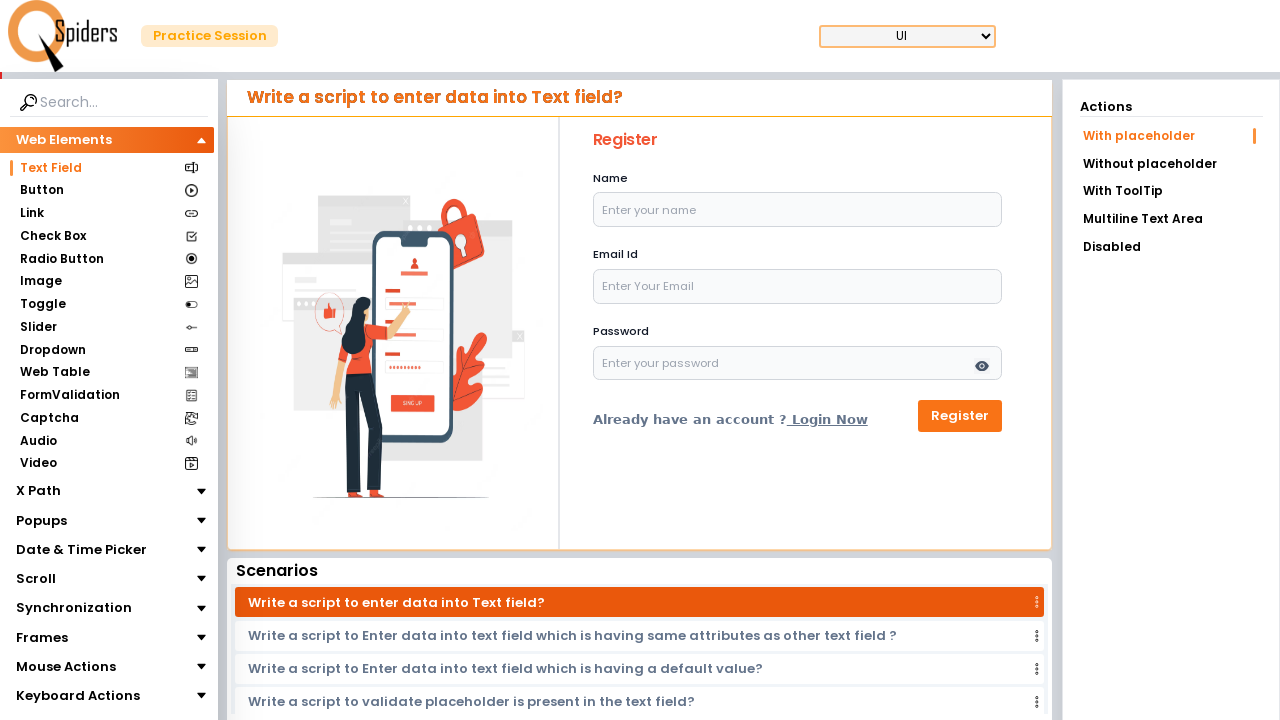

Clicked on Mouse Actions section at (66, 667) on xpath=//section[text()='Mouse Actions']
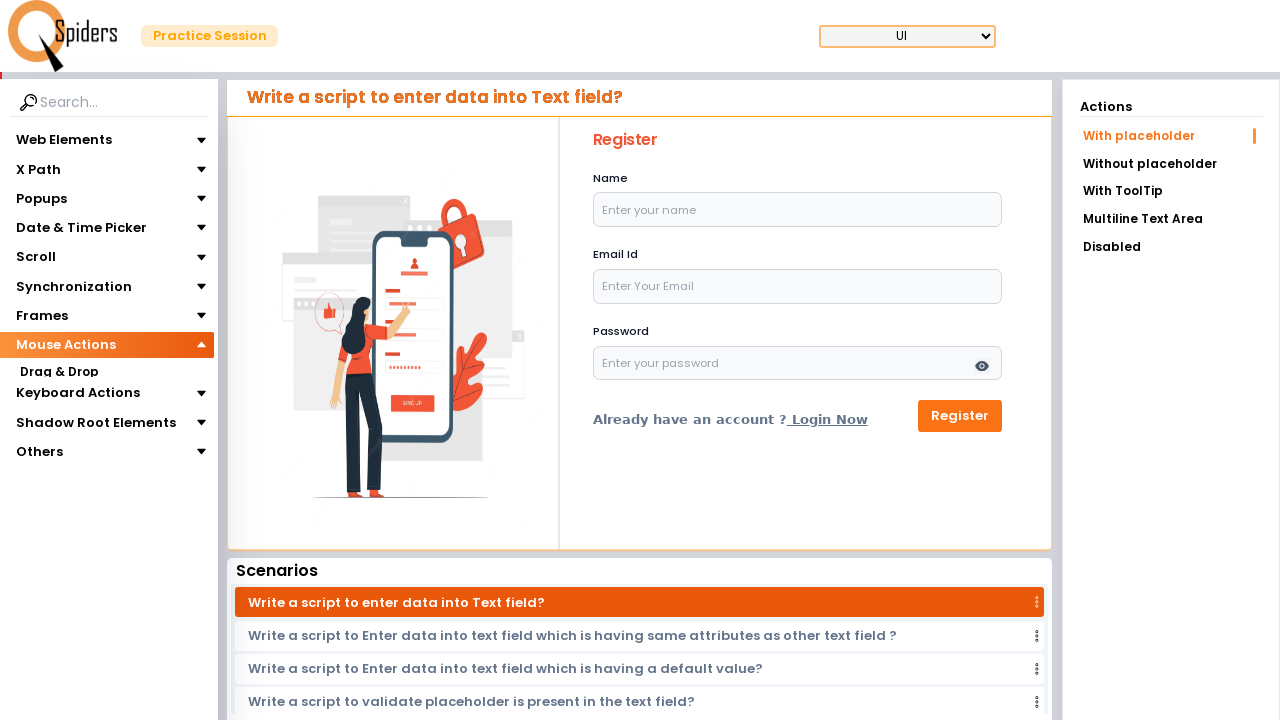

Clicked on Click & Hold option at (58, 418) on xpath=//section[text()='Click & Hold']
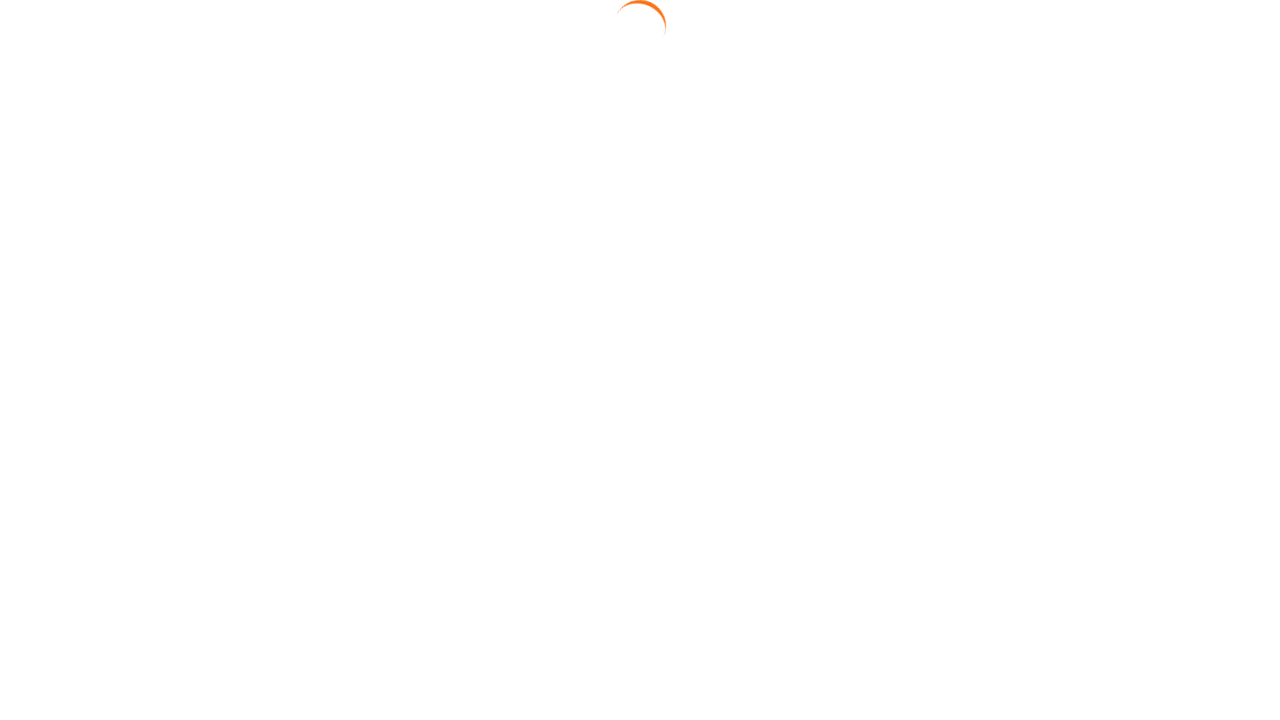

Located the circle element
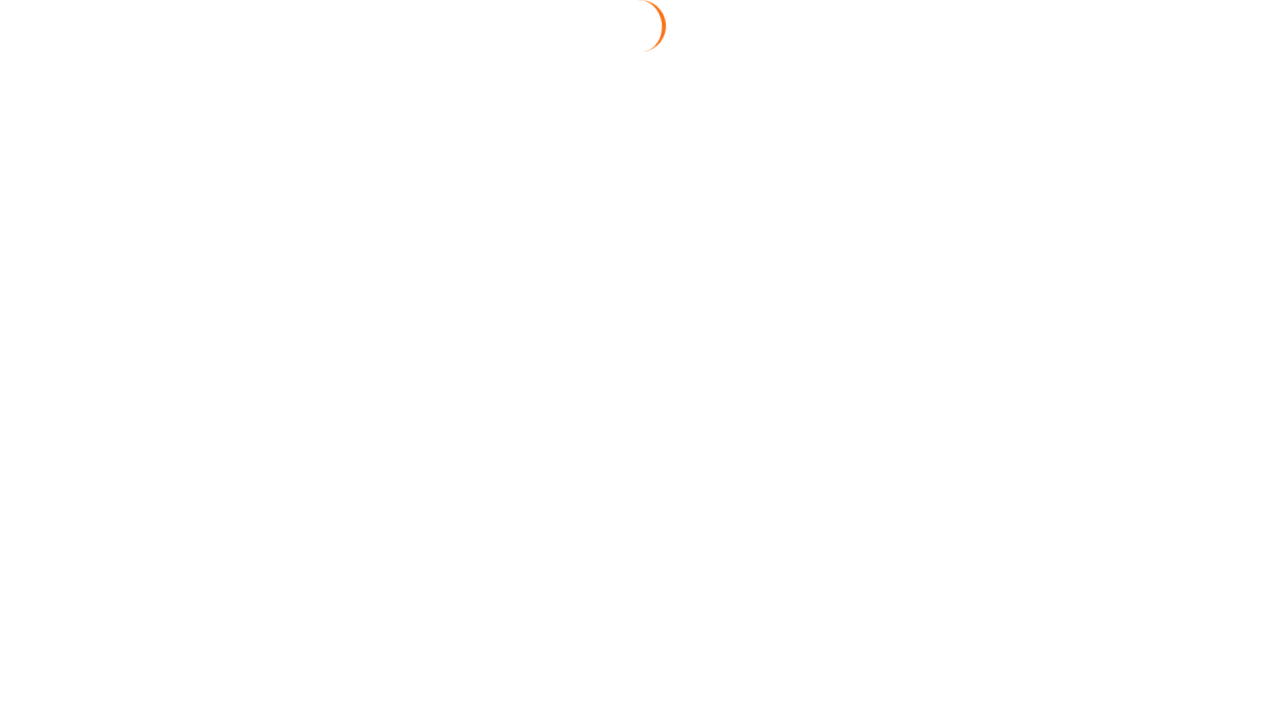

Performed click and hold on circle element with 5 second delay at (644, 323) on xpath=//div[@id='circle']
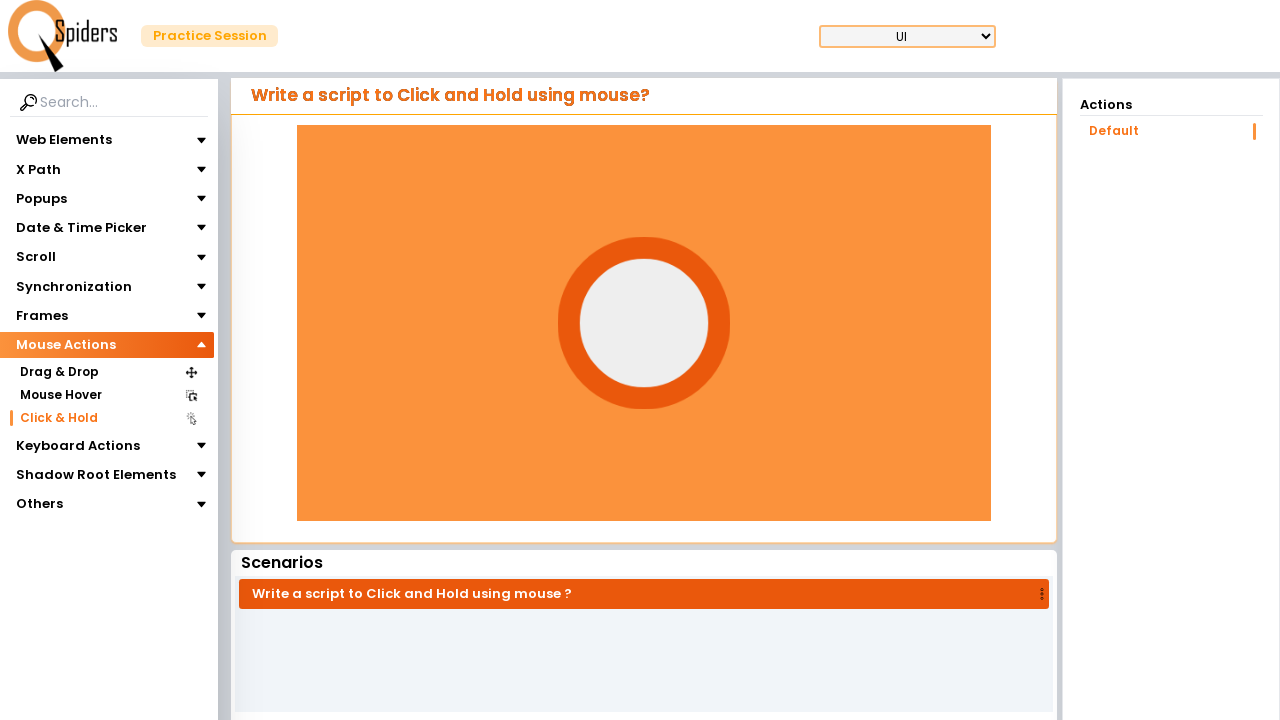

Retrieved bounding box of circle element
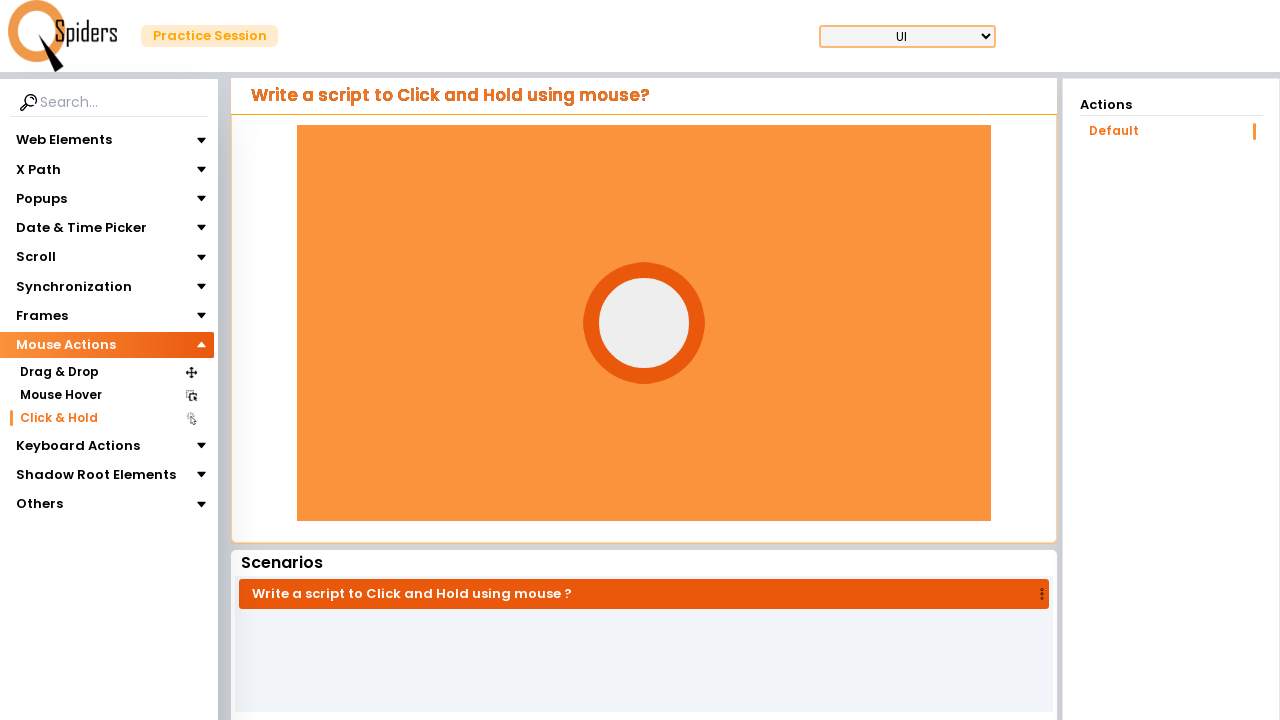

Moved mouse to center of circle element at (644, 323)
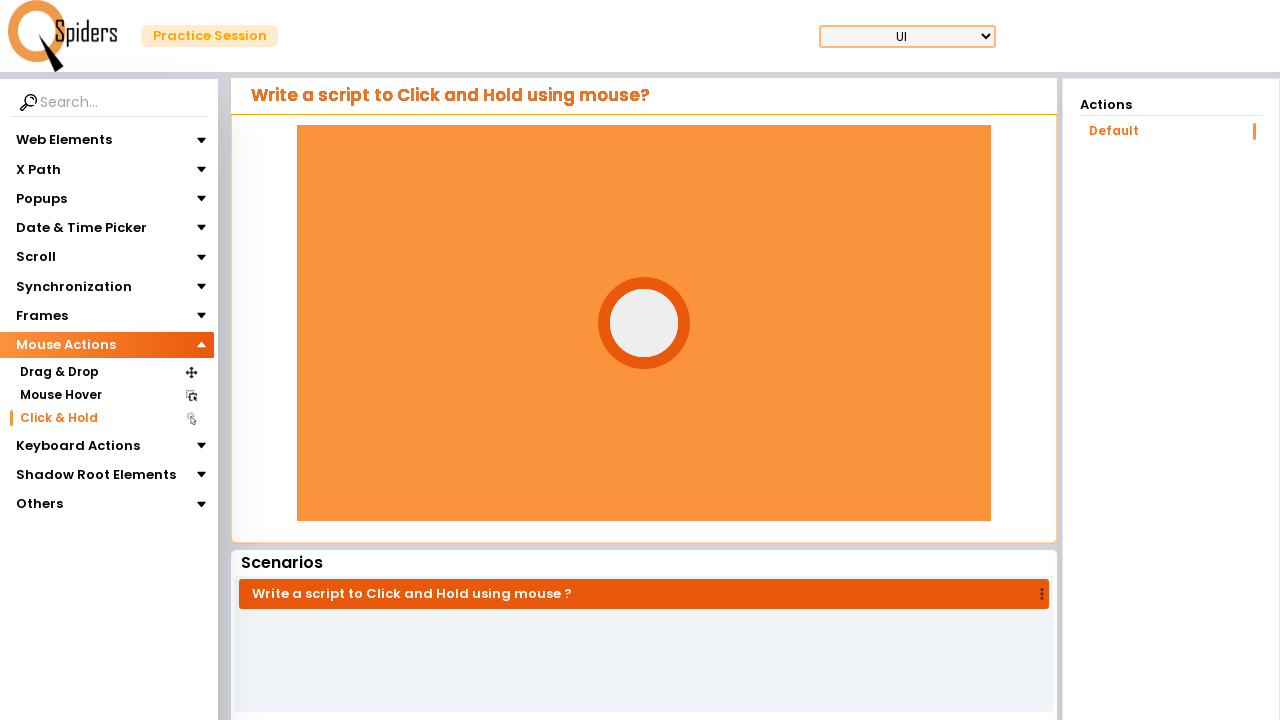

Pressed mouse button down on circle element at (644, 323)
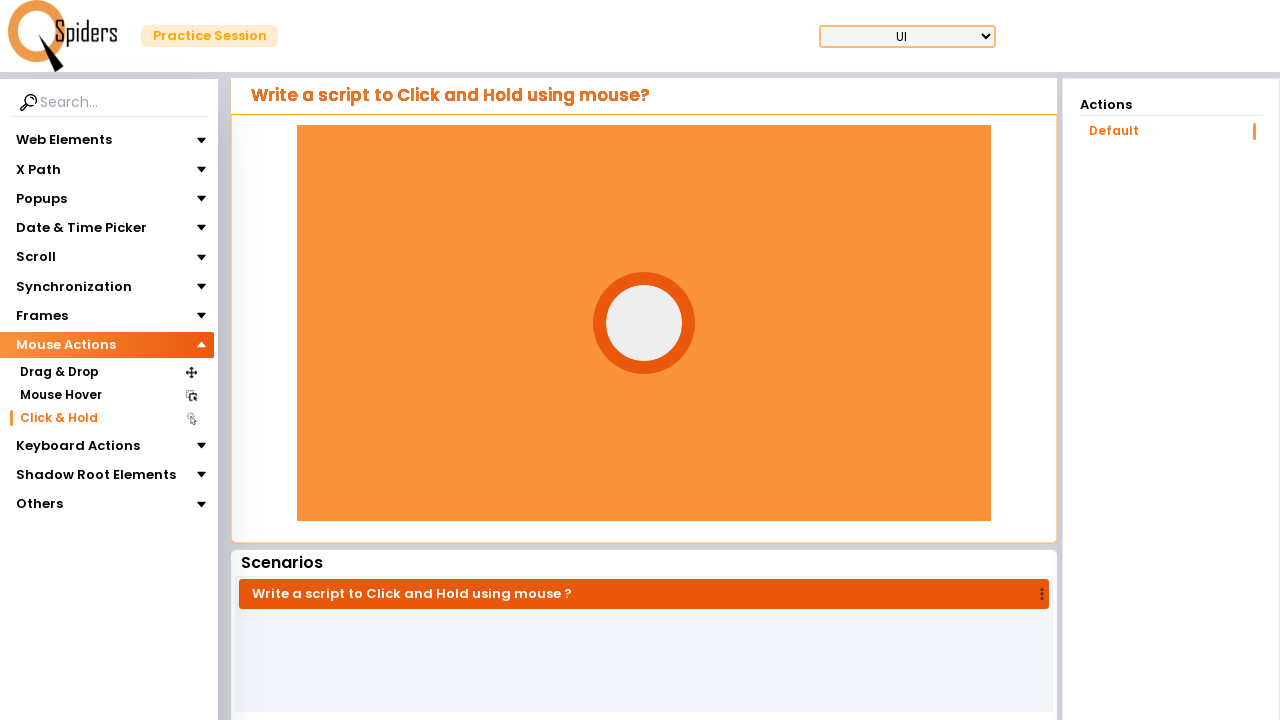

Held mouse button down for 5 seconds
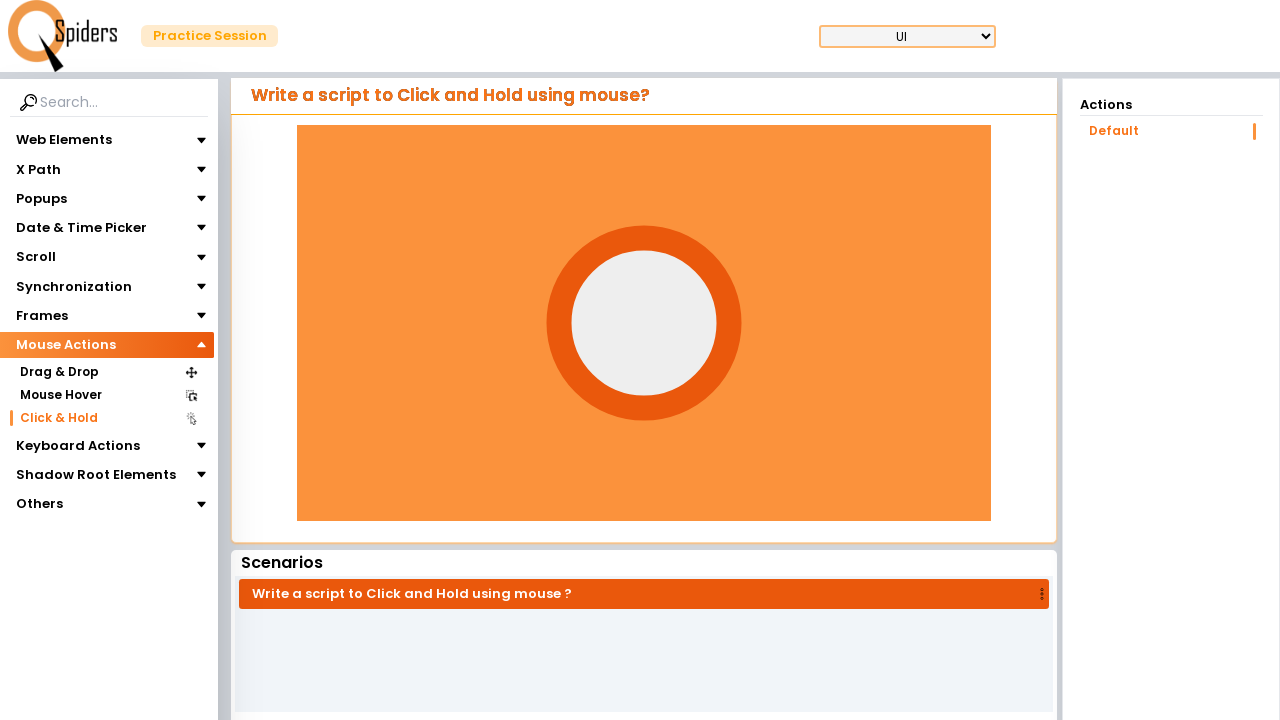

Released mouse button at (644, 323)
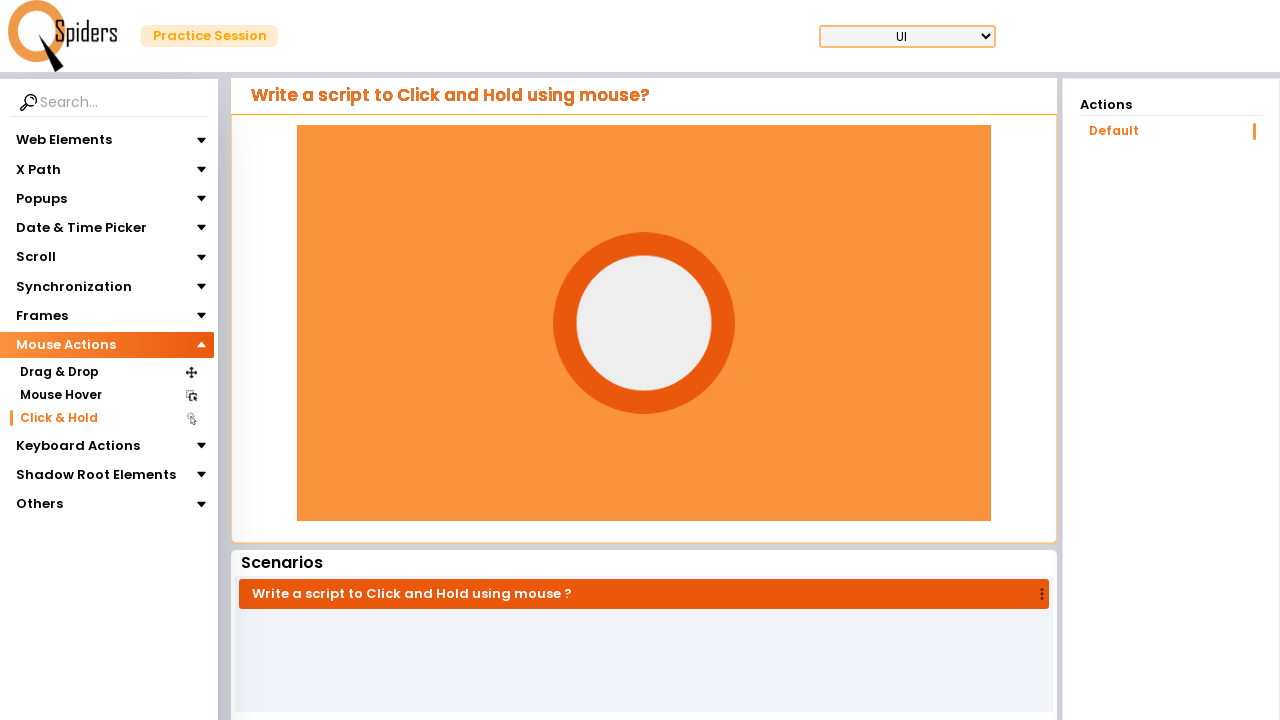

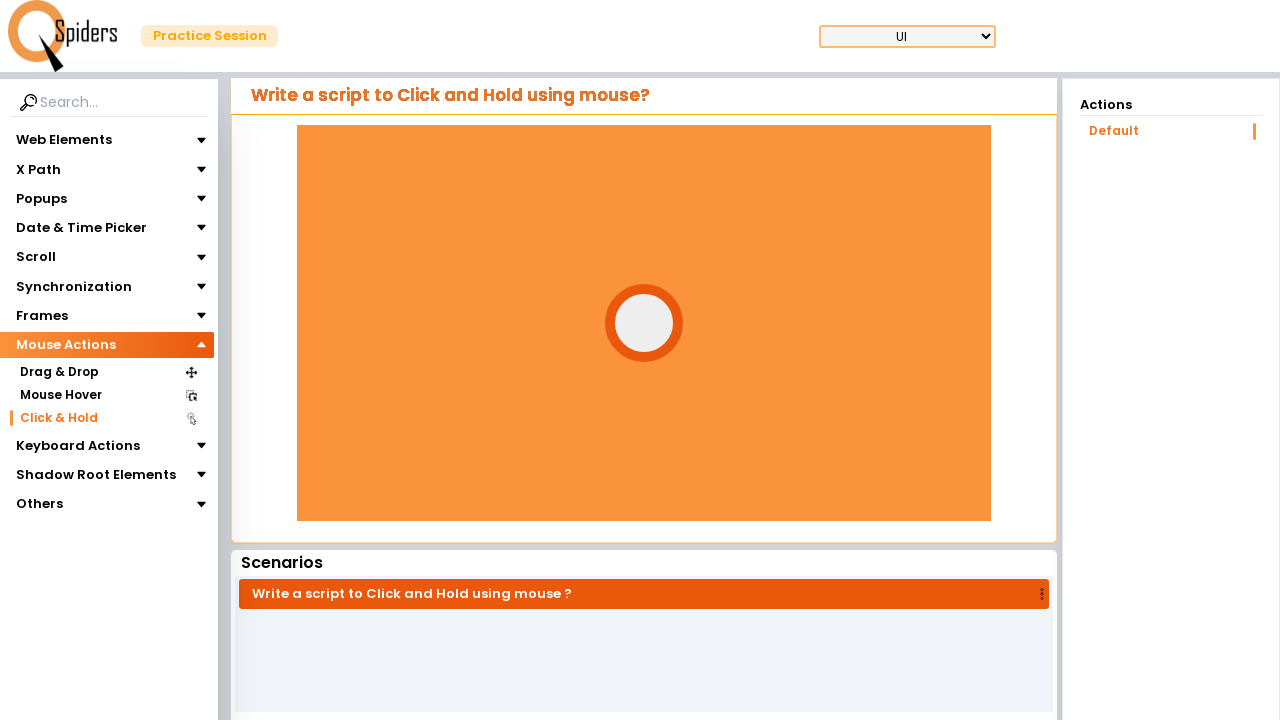